Tests sorting the Due column in ascending order on table2 using semantic class attributes for more reliable locators.

Starting URL: http://the-internet.herokuapp.com/tables

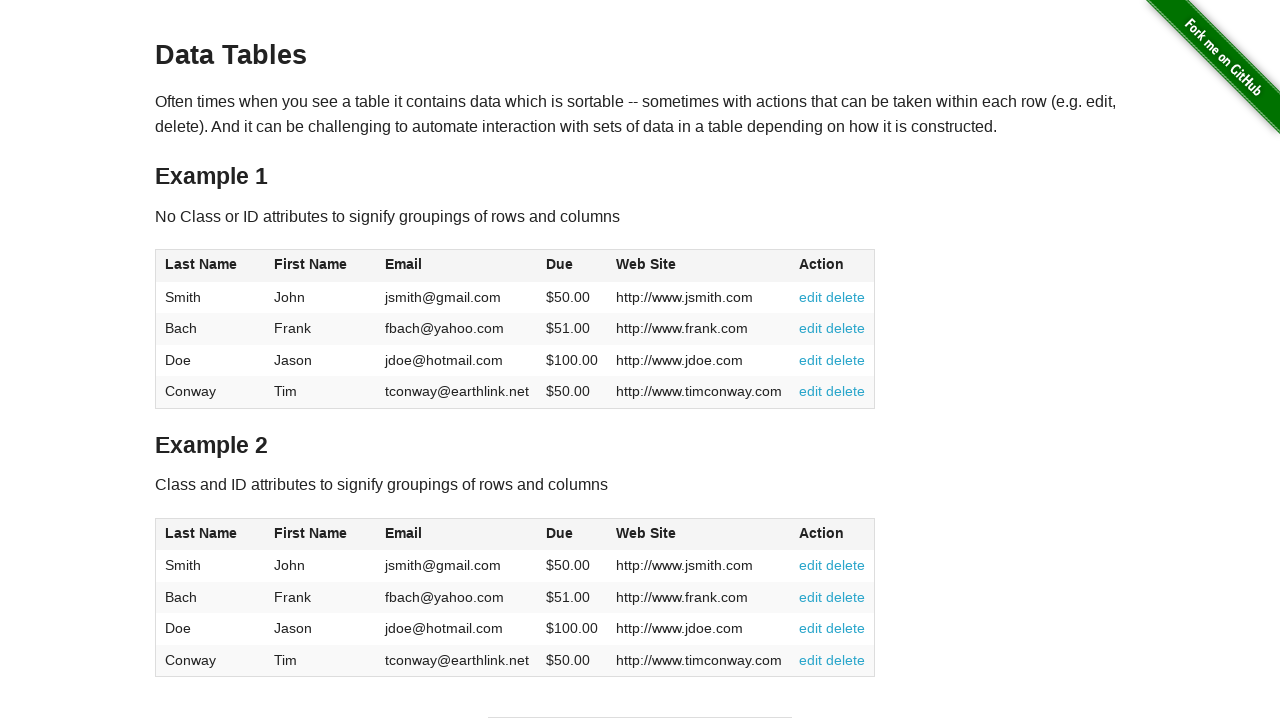

Clicked Due column header on table2 to sort at (560, 533) on #table2 thead .dues
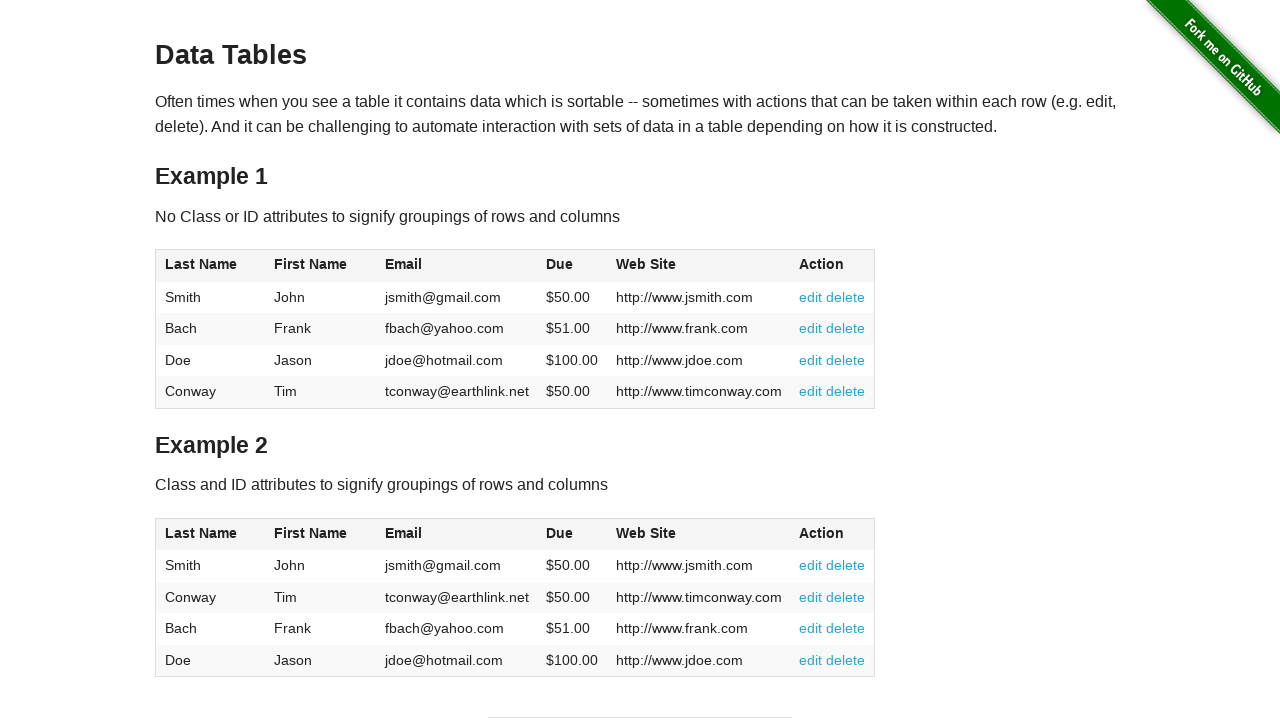

Verified table2 Due column is sorted in ascending order
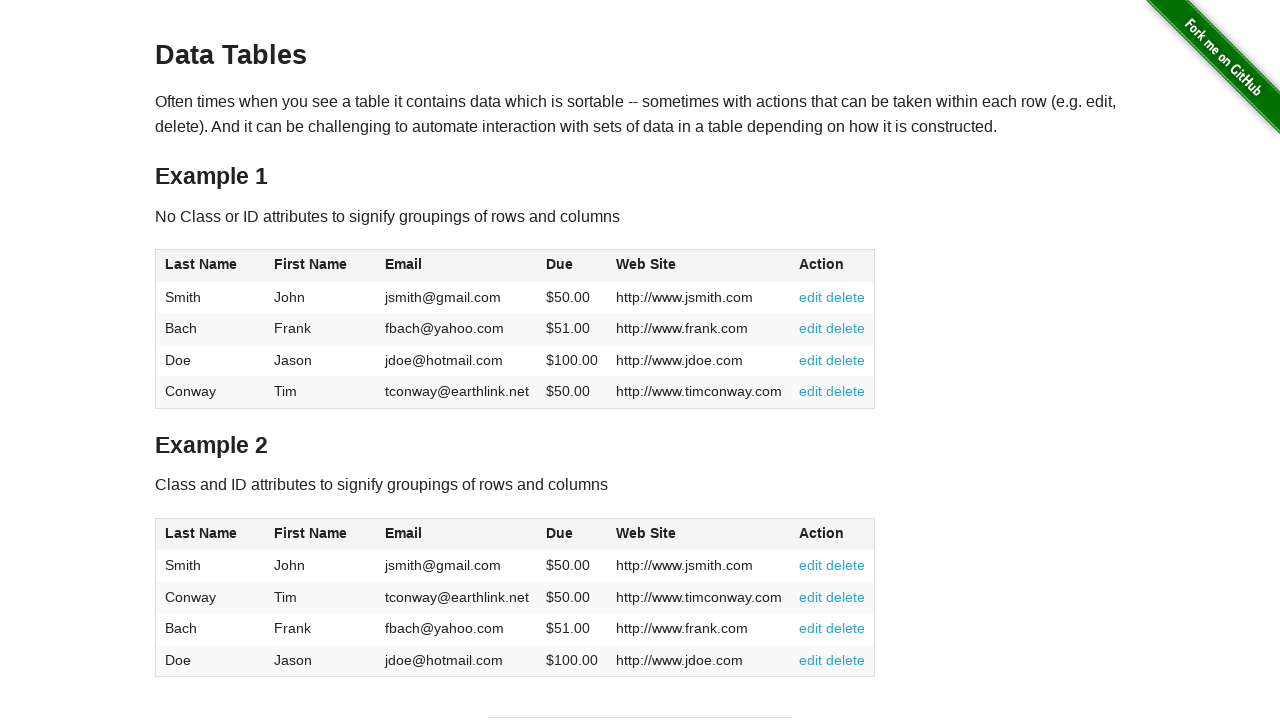

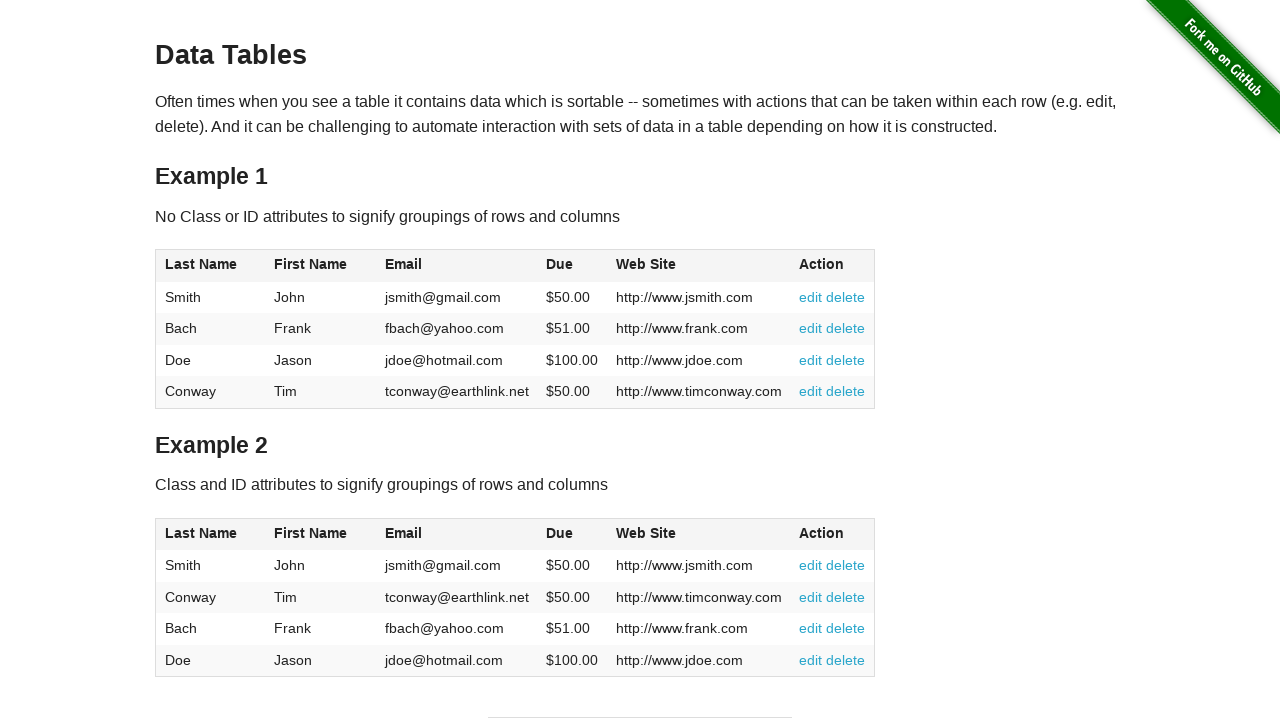